Navigates to Demo Tables page and locates a specific row by username 'mkanani' in the first table

Starting URL: http://automationbykrishna.com

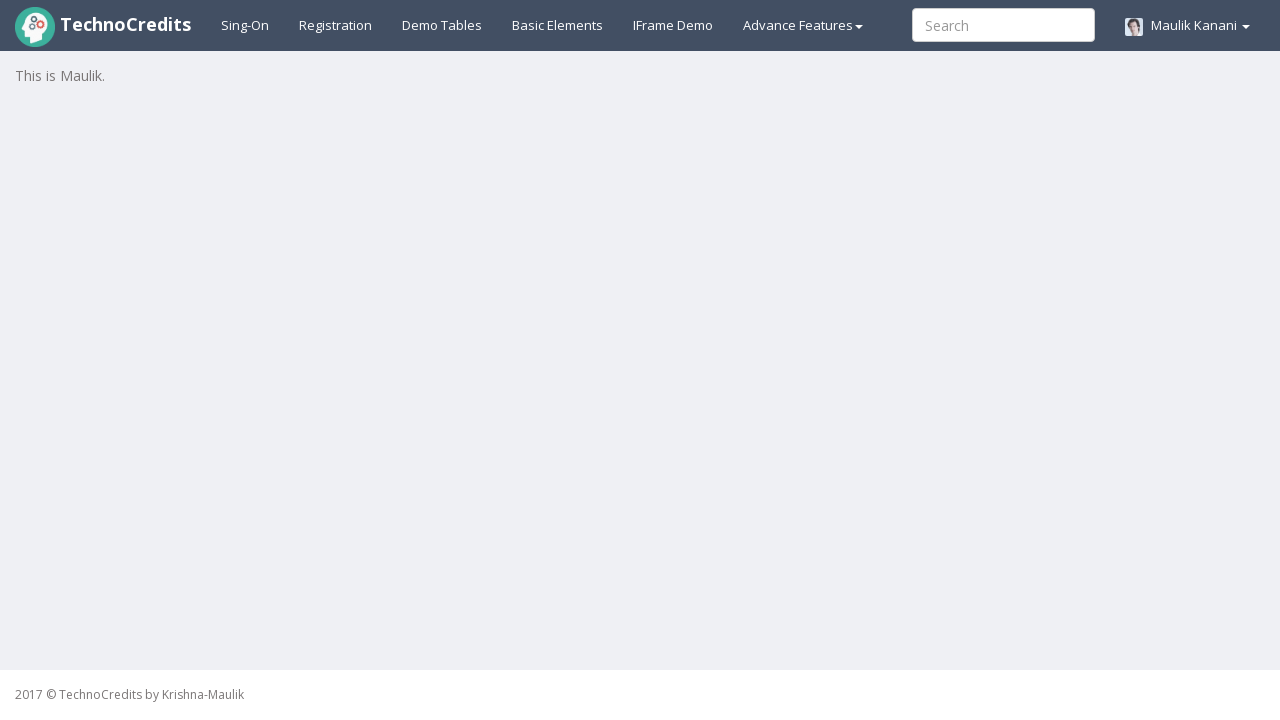

Clicked on Demo Tables link at (442, 25) on text=Demo Tables
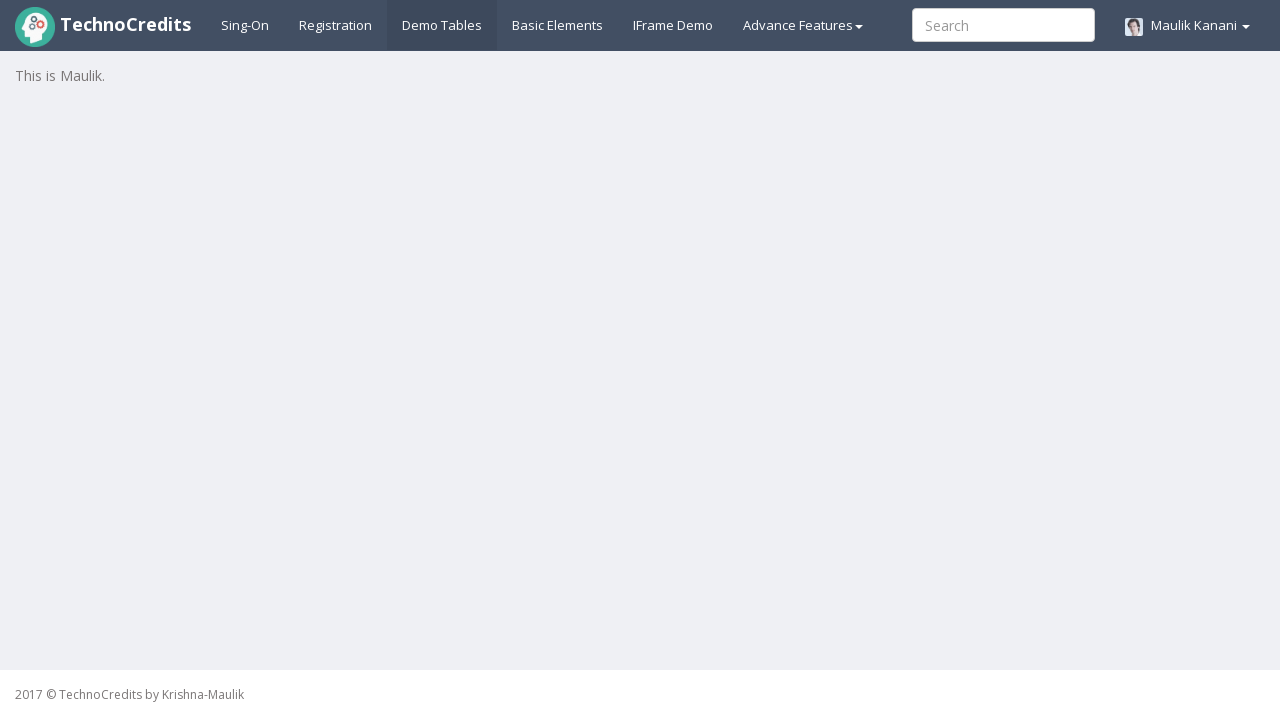

Table loaded and located row with username 'mkanani' in first table
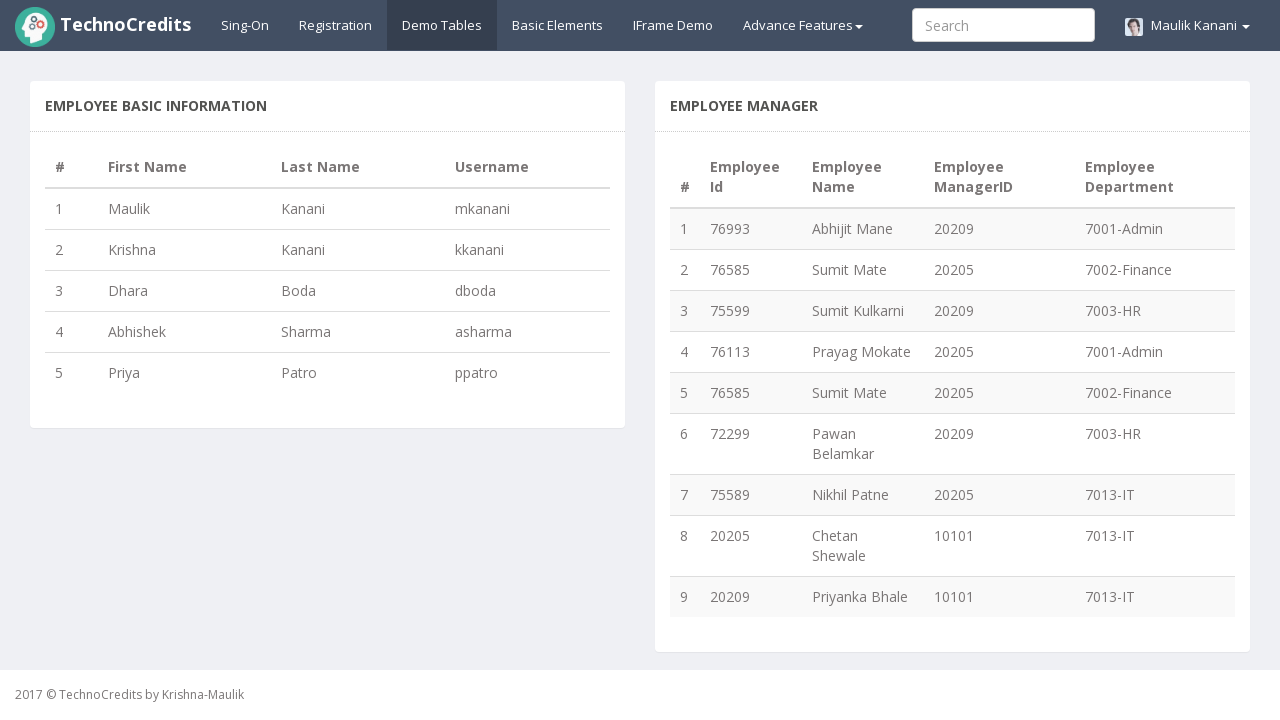

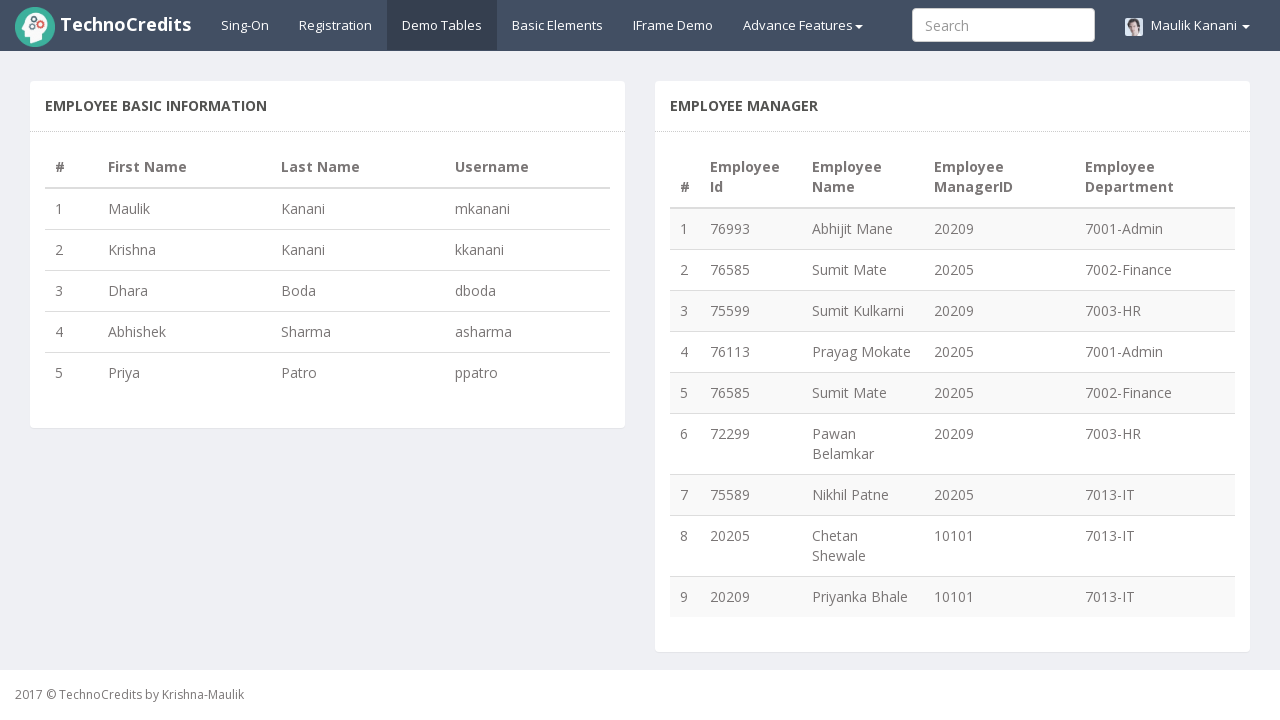